Tests that whitespace is trimmed from edited todo text

Starting URL: https://demo.playwright.dev/todomvc

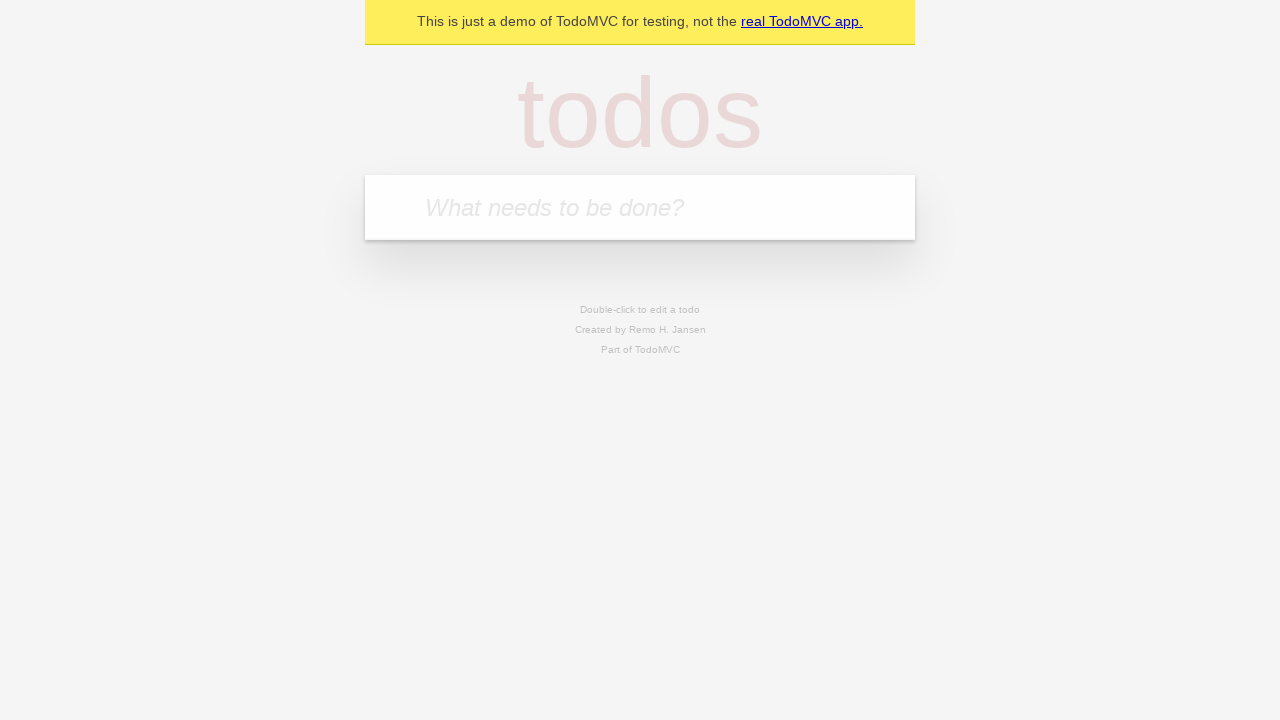

Filled new todo field with 'buy some cheese' on internal:attr=[placeholder="What needs to be done?"i]
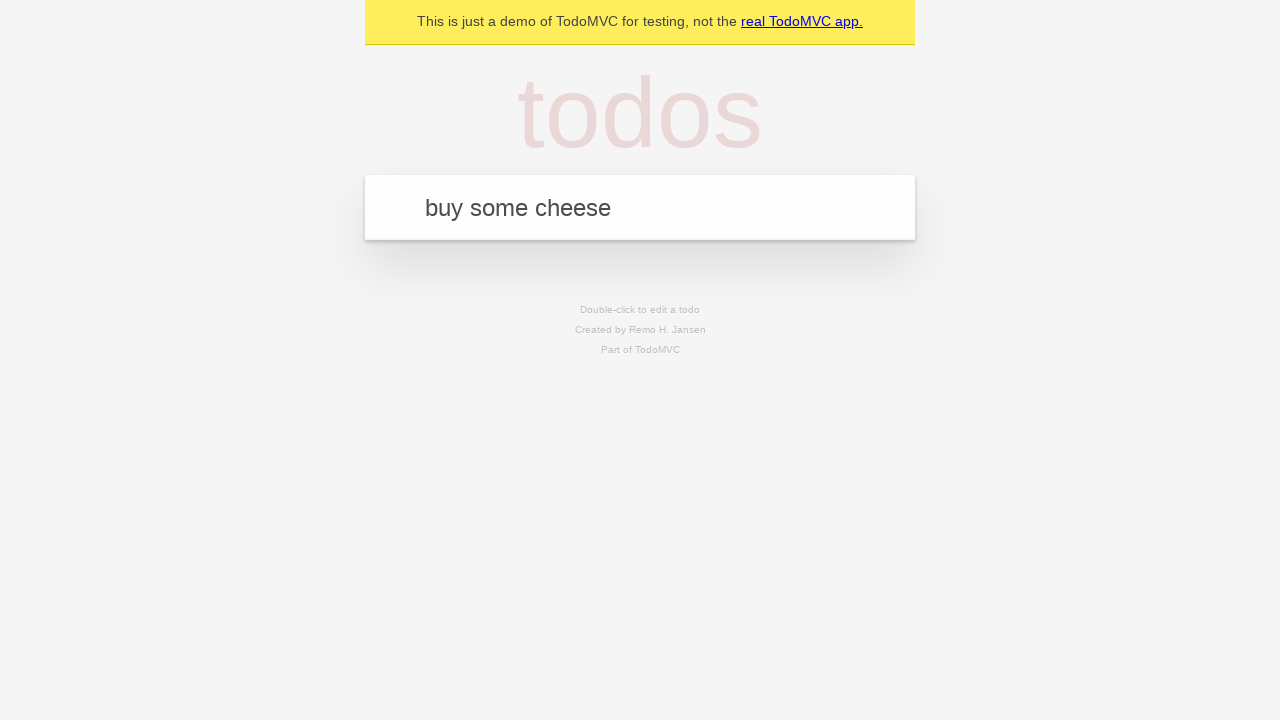

Pressed Enter to create todo 'buy some cheese' on internal:attr=[placeholder="What needs to be done?"i]
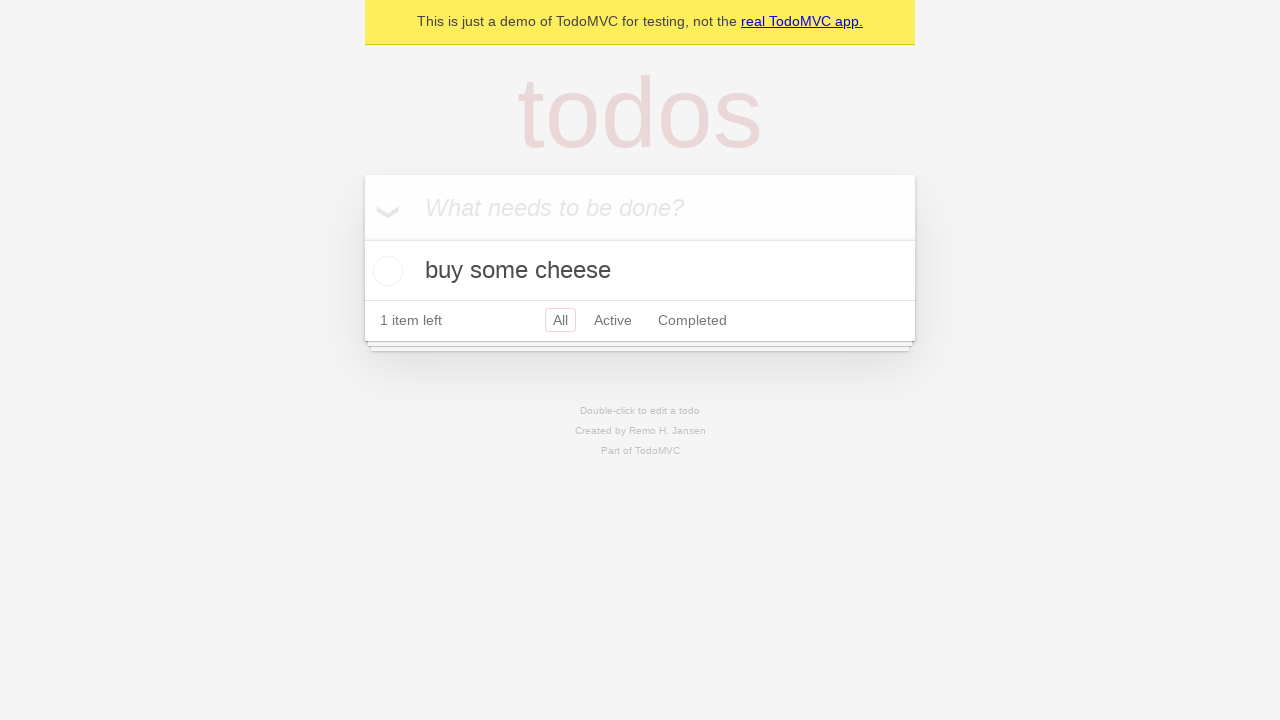

Filled new todo field with 'feed the cat' on internal:attr=[placeholder="What needs to be done?"i]
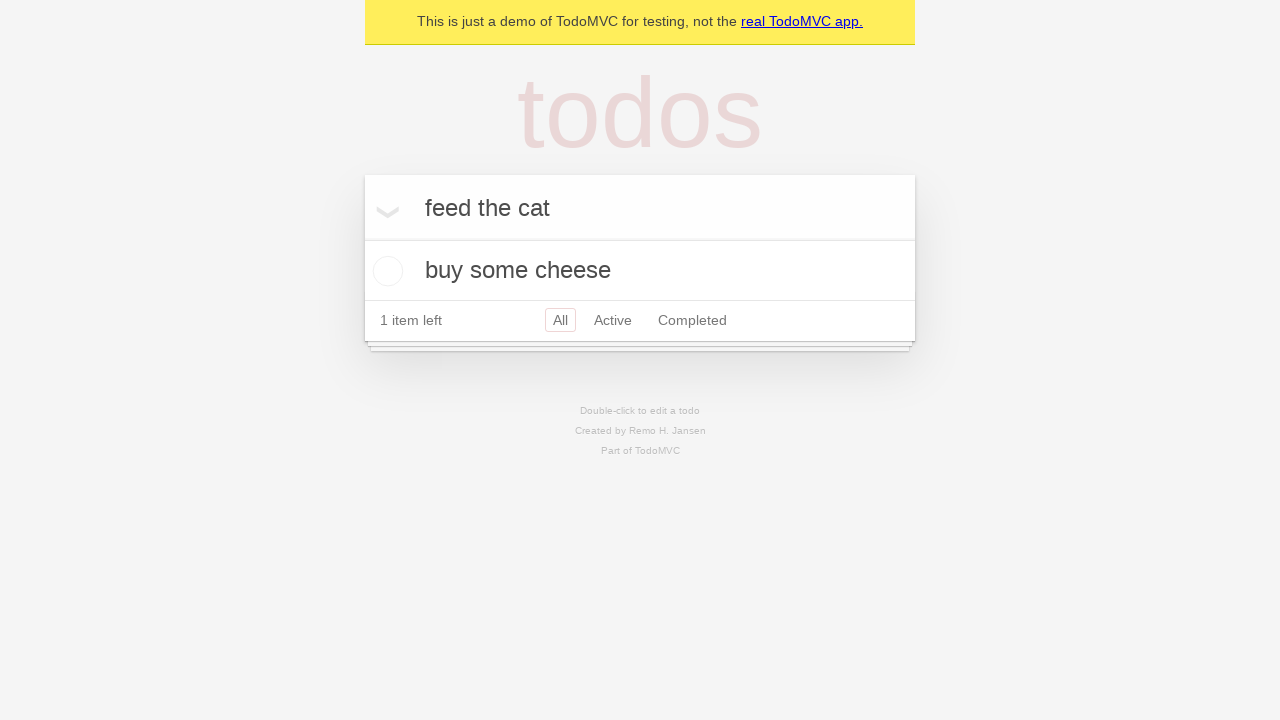

Pressed Enter to create todo 'feed the cat' on internal:attr=[placeholder="What needs to be done?"i]
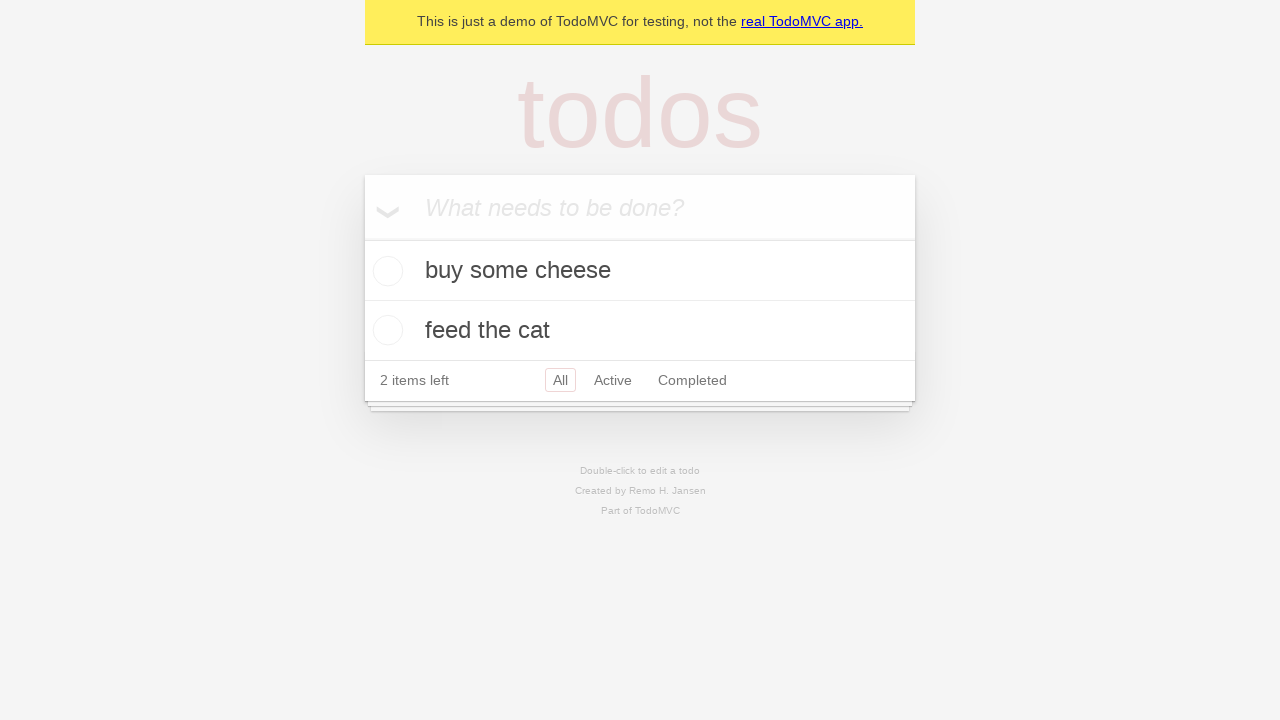

Filled new todo field with 'book a doctors appointment' on internal:attr=[placeholder="What needs to be done?"i]
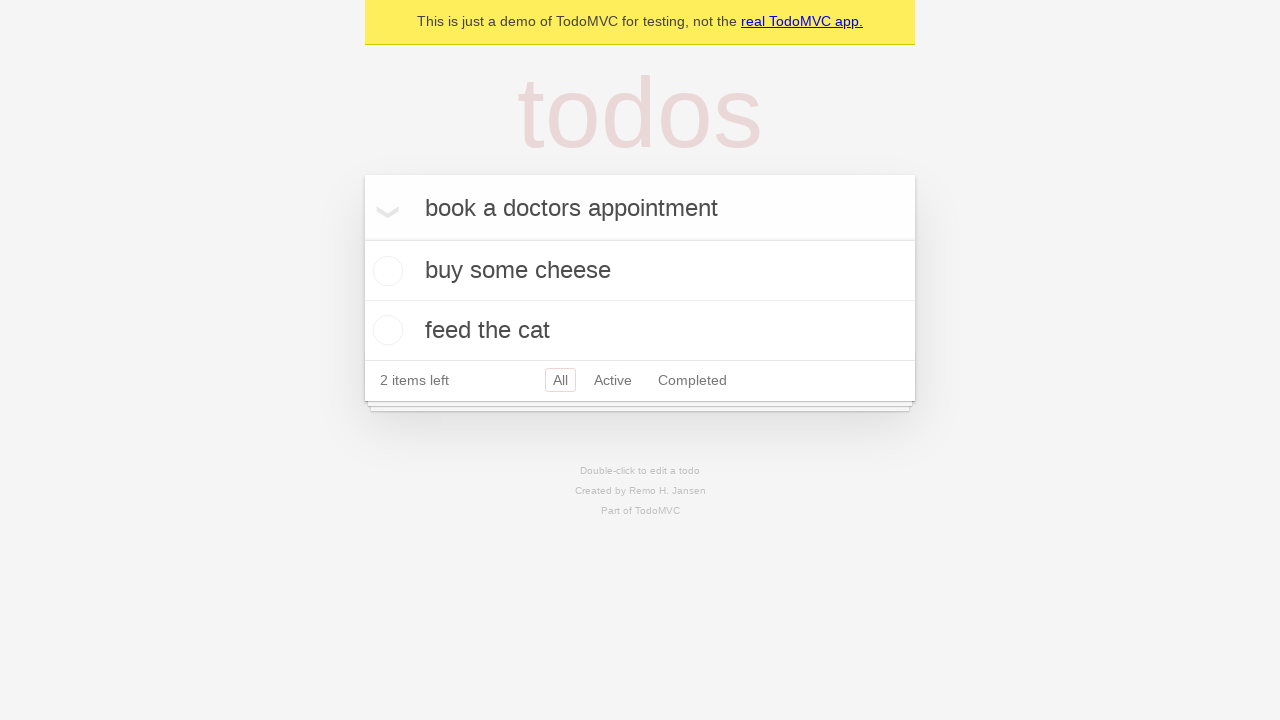

Pressed Enter to create todo 'book a doctors appointment' on internal:attr=[placeholder="What needs to be done?"i]
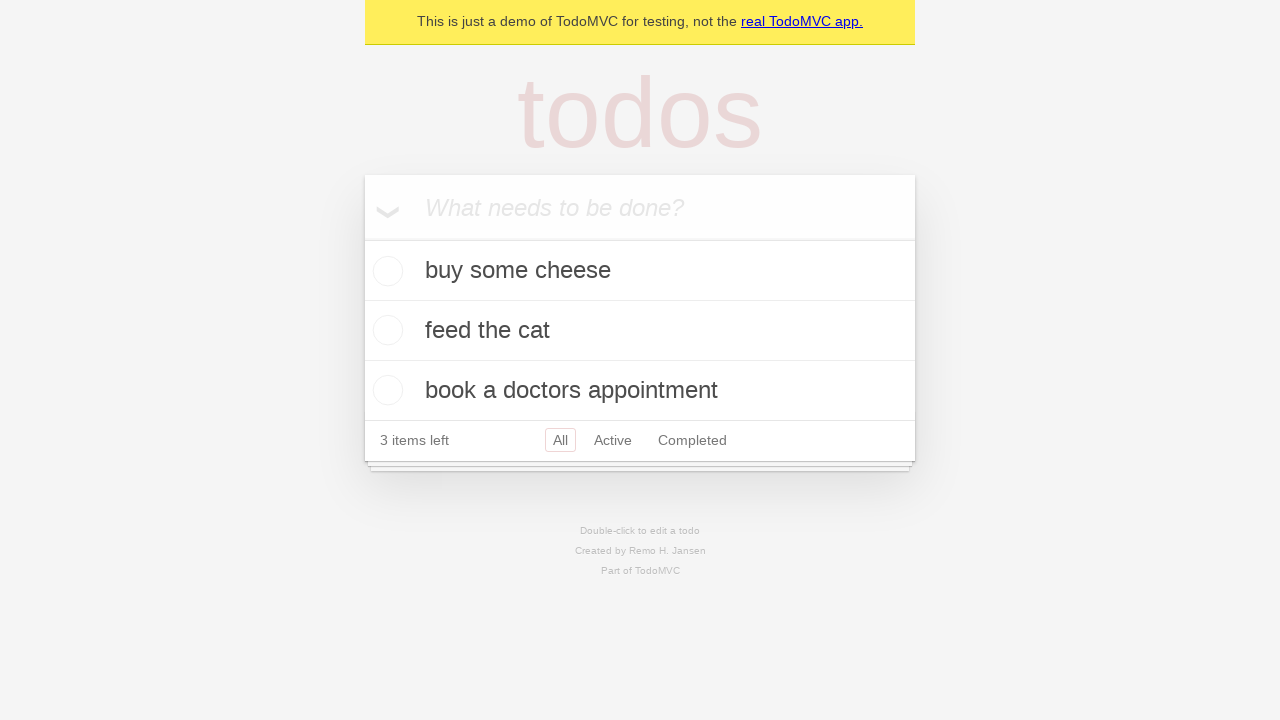

Waited for all 3 todos to be created
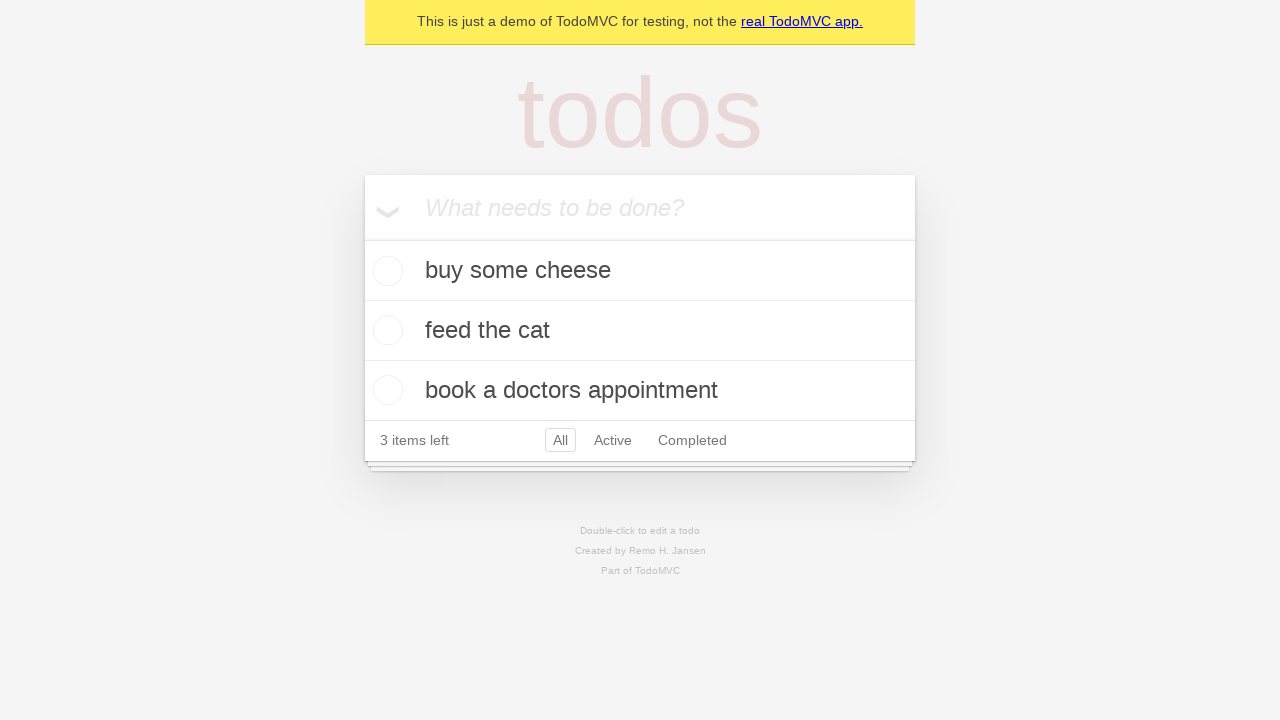

Double-clicked second todo to enter edit mode at (640, 331) on internal:testid=[data-testid="todo-item"s] >> nth=1
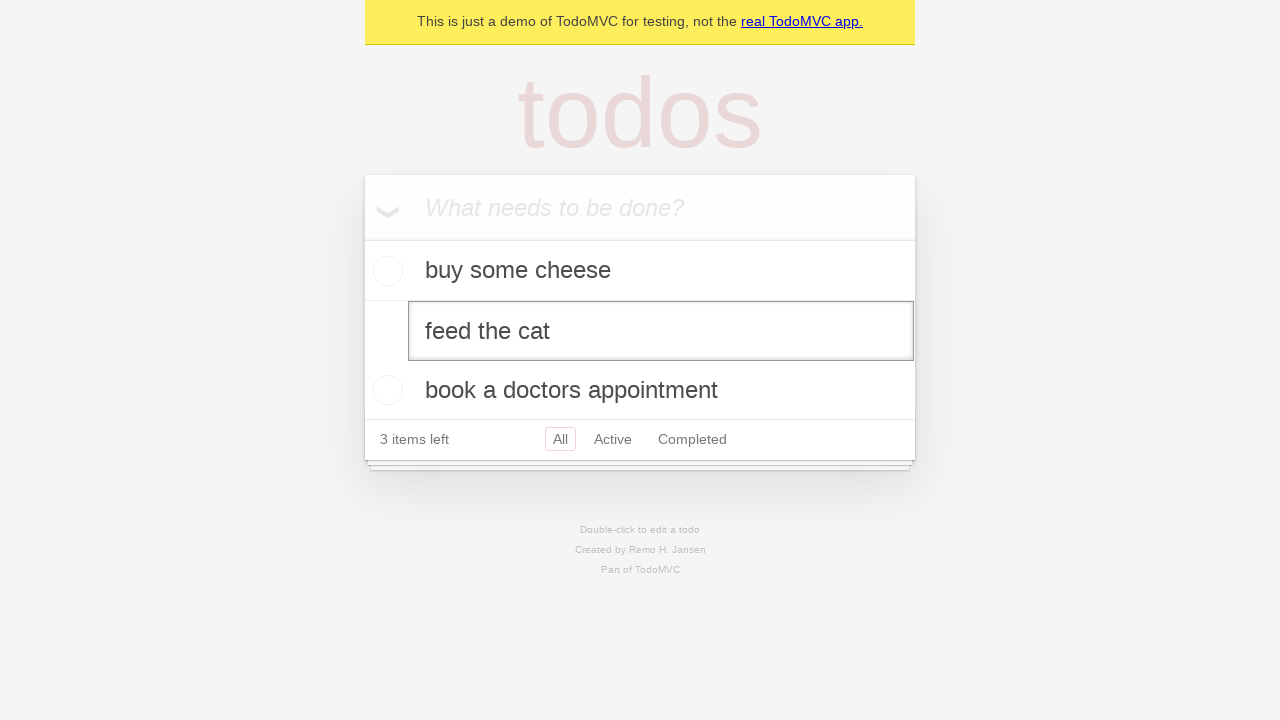

Filled edit field with text containing leading and trailing whitespace on internal:testid=[data-testid="todo-item"s] >> nth=1 >> internal:role=textbox[nam
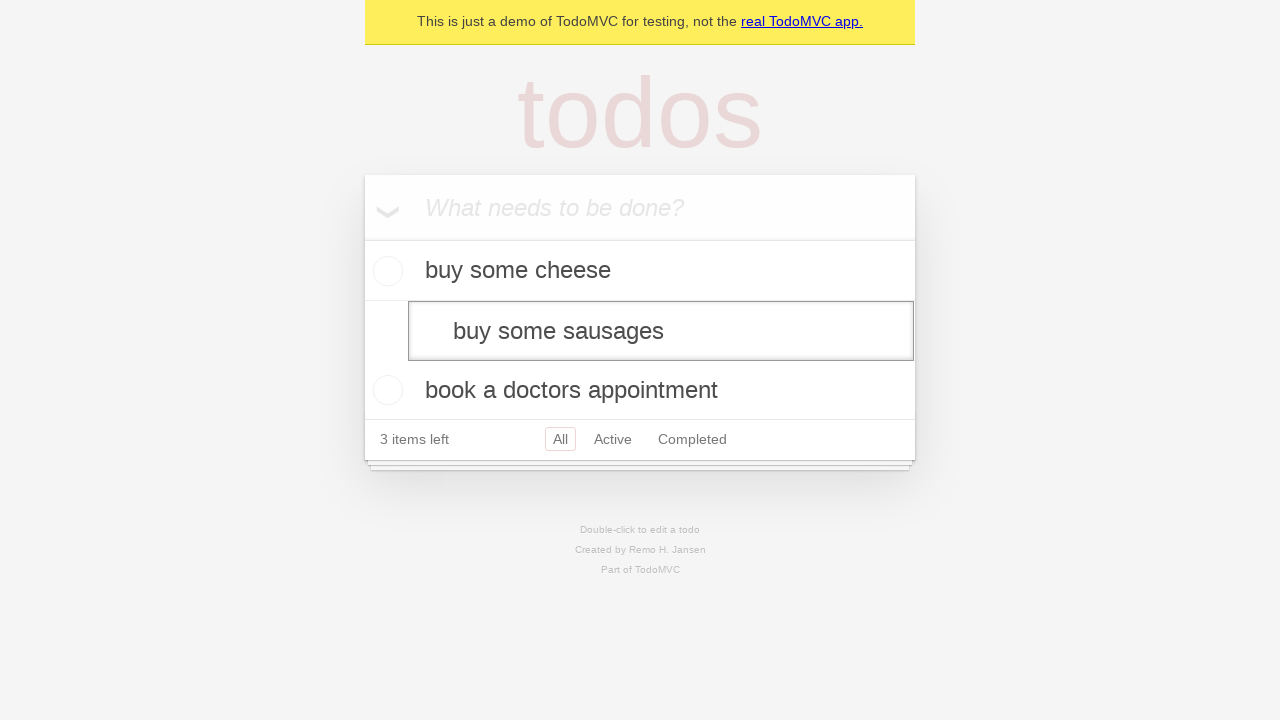

Pressed Enter to confirm edit, verifying whitespace is trimmed on internal:testid=[data-testid="todo-item"s] >> nth=1 >> internal:role=textbox[nam
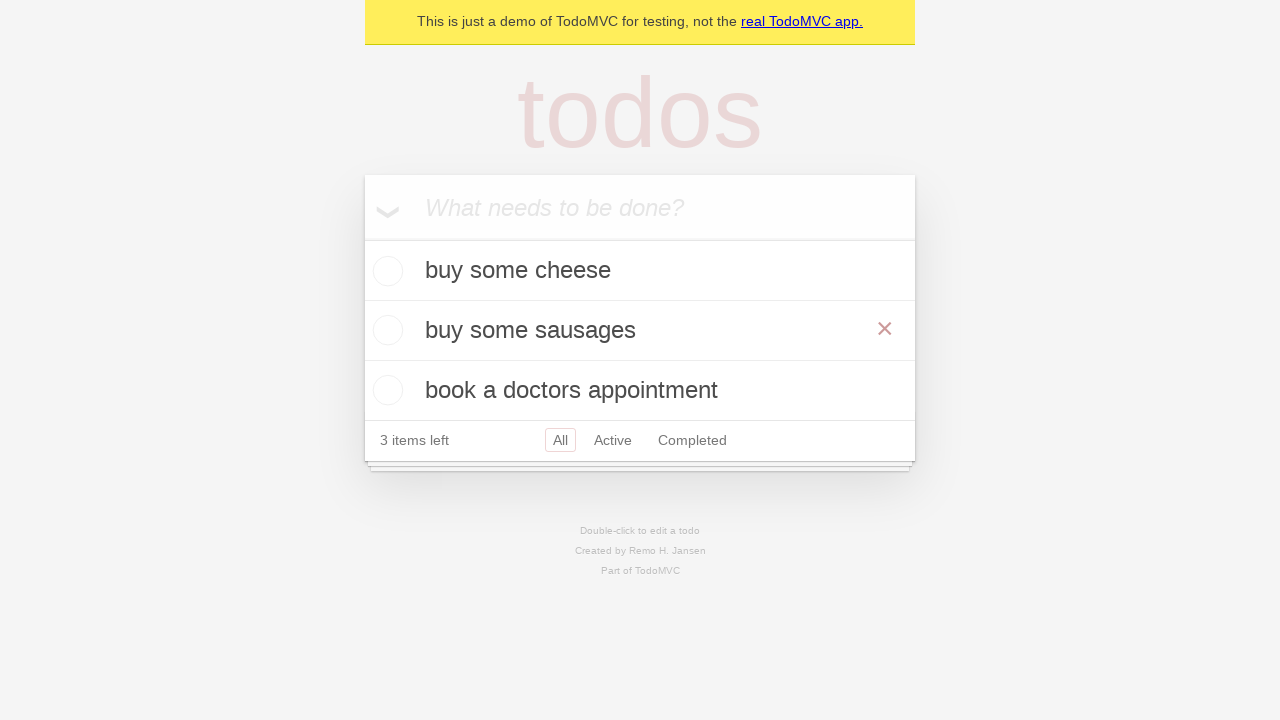

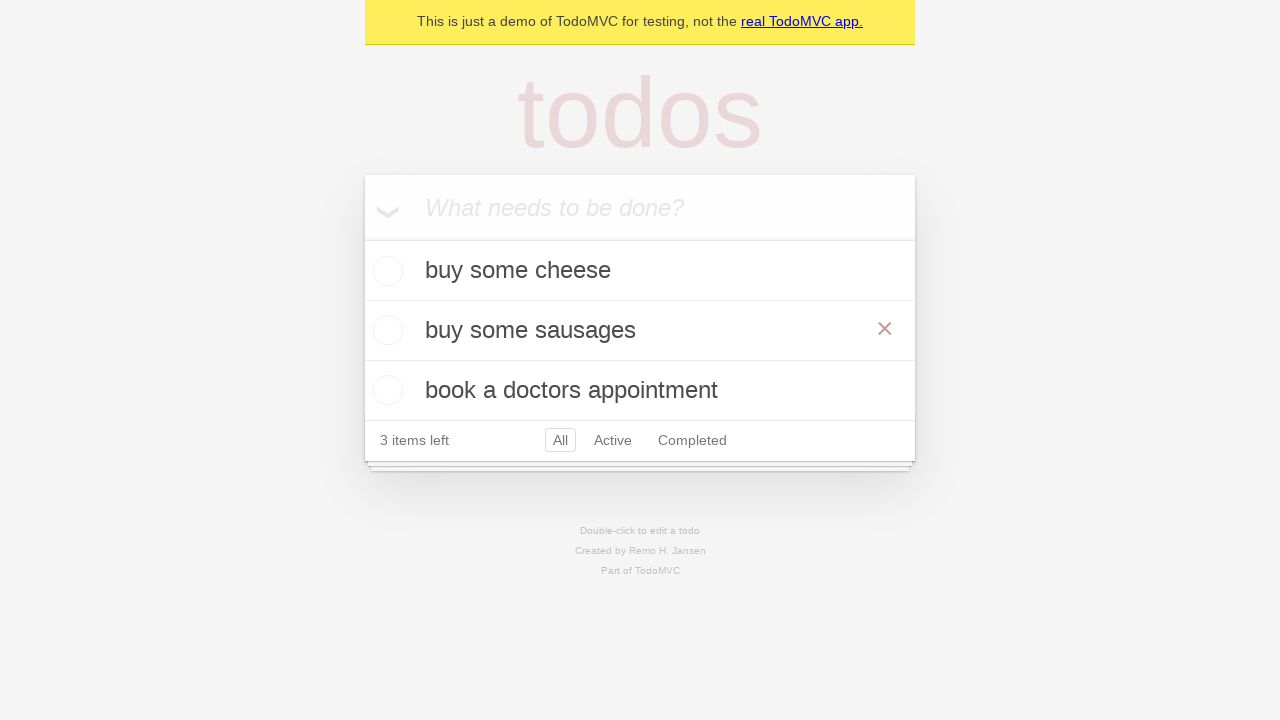